Demonstrates basic Playwright interactions by navigating to the-internet.herokuapp.com, performing right-clicks on headings, and clicking a link to navigate to the A/B Testing page.

Starting URL: https://the-internet.herokuapp.com/

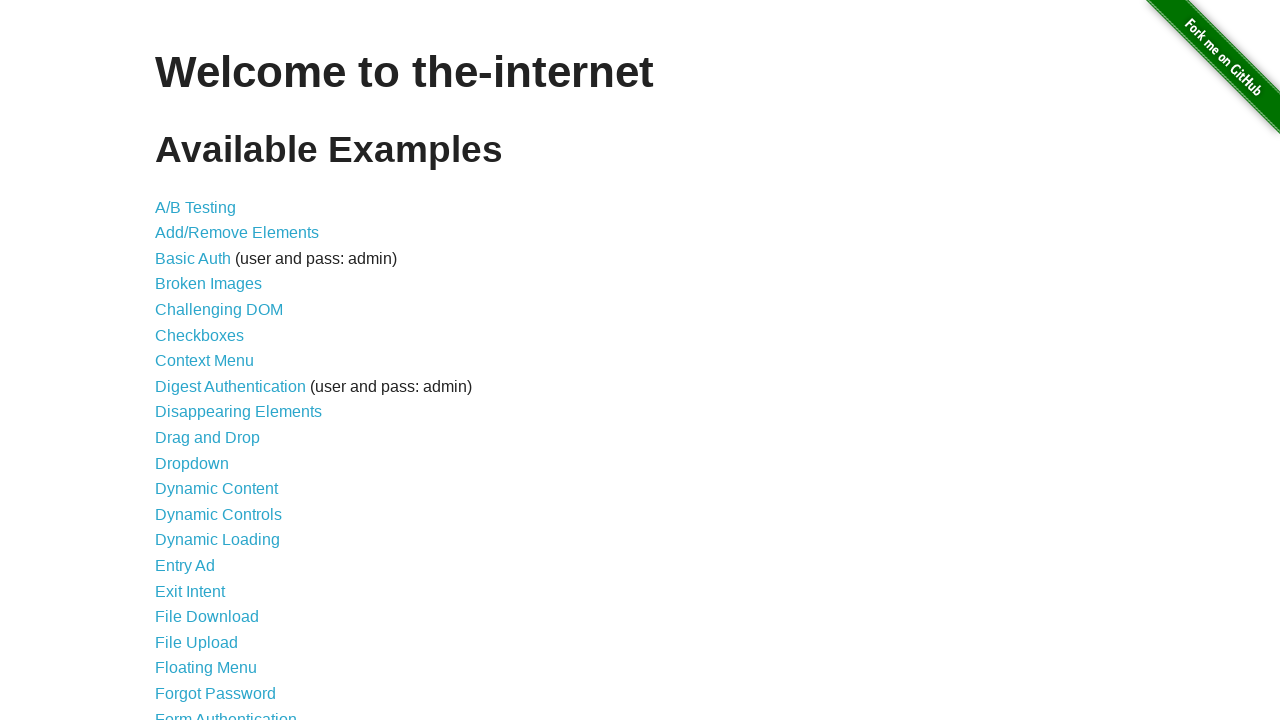

Right-clicked on 'Welcome to the-internet' heading at (640, 72) on internal:role=heading[name="Welcome to the-internet"i]
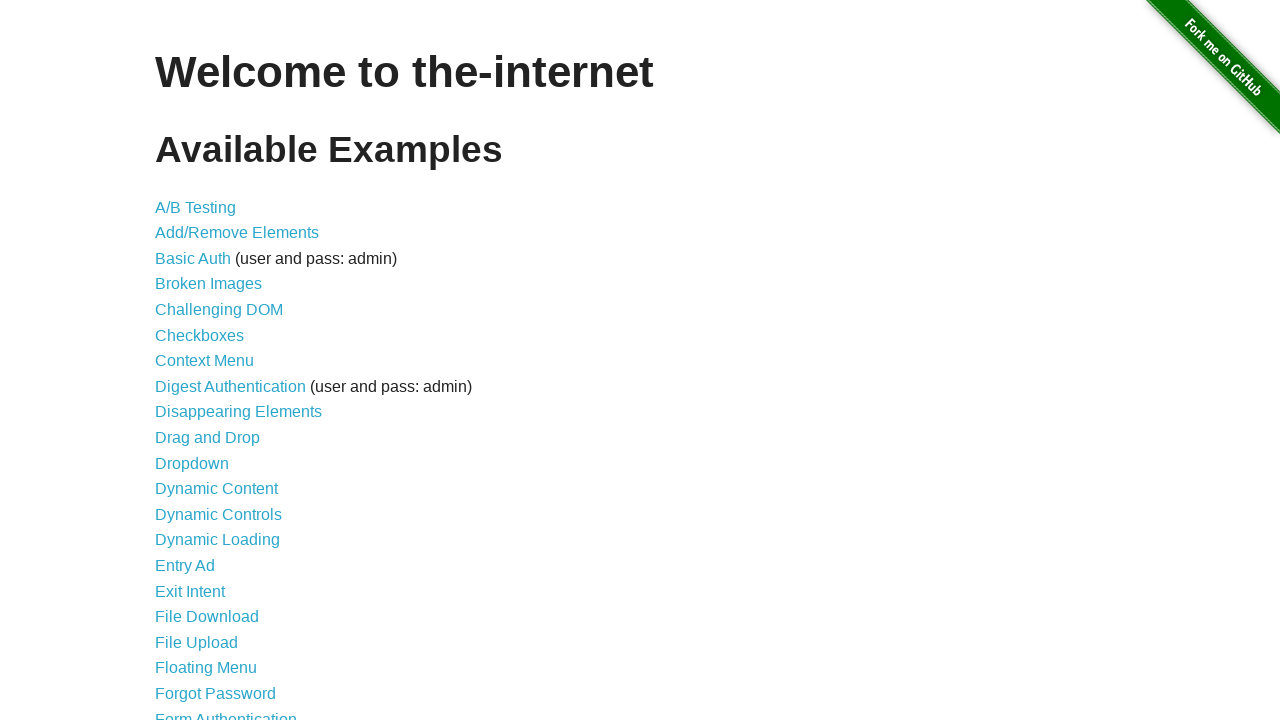

Right-clicked on 'Available Examples' heading at (640, 150) on internal:role=heading[name="Available Examples"i]
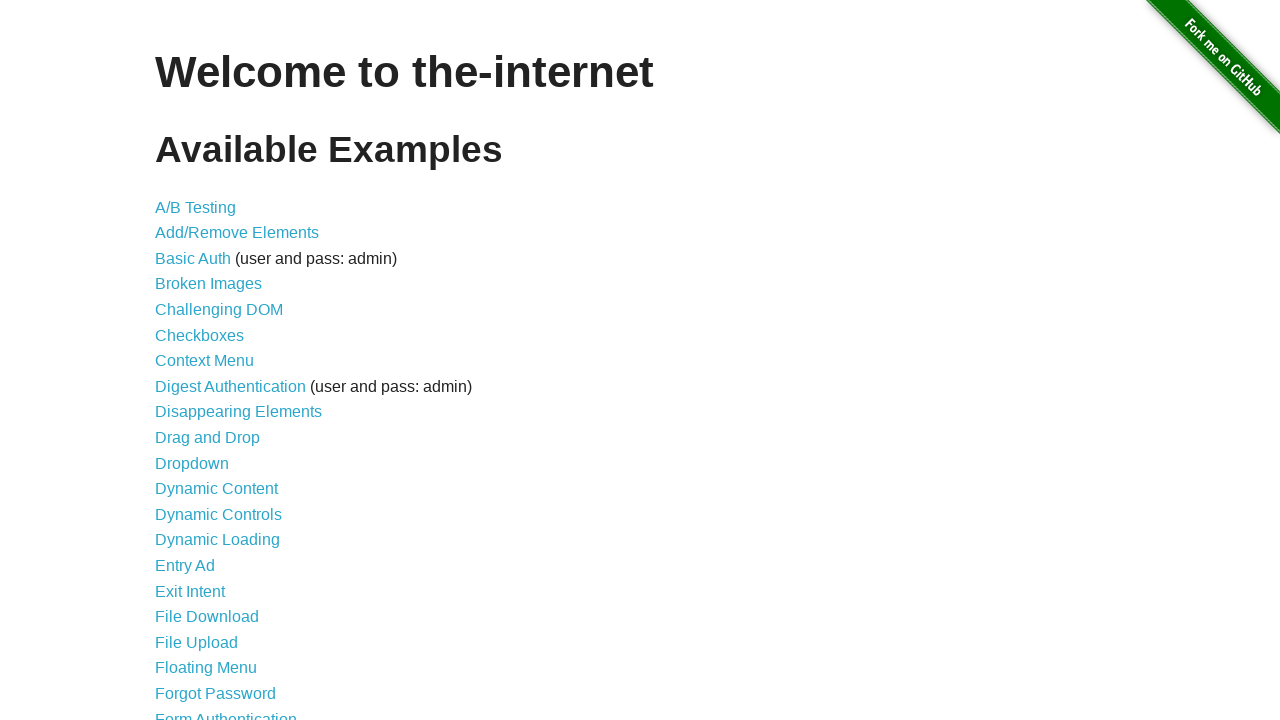

Left-clicked on 'Available Examples' heading at (640, 150) on internal:role=heading[name="Available Examples"i]
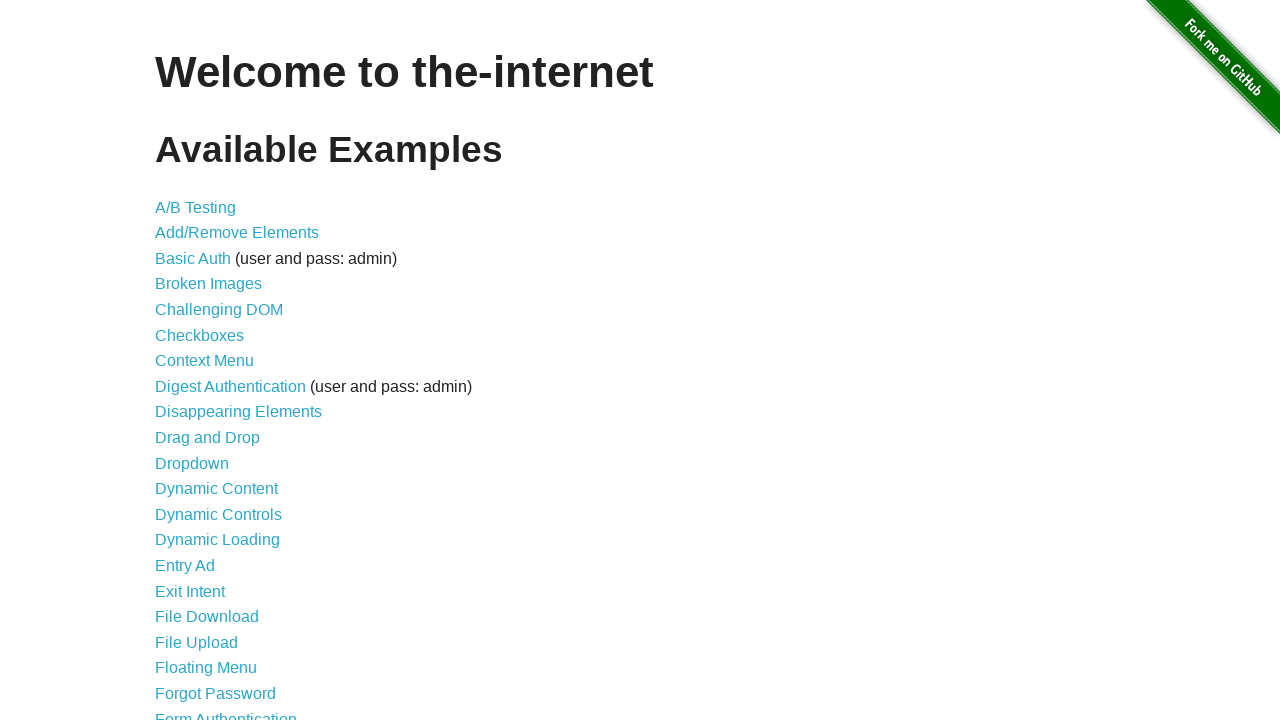

Clicked on 'A/B Testing' link to navigate to A/B Testing page at (196, 207) on internal:role=link[name="A/B Testing"i]
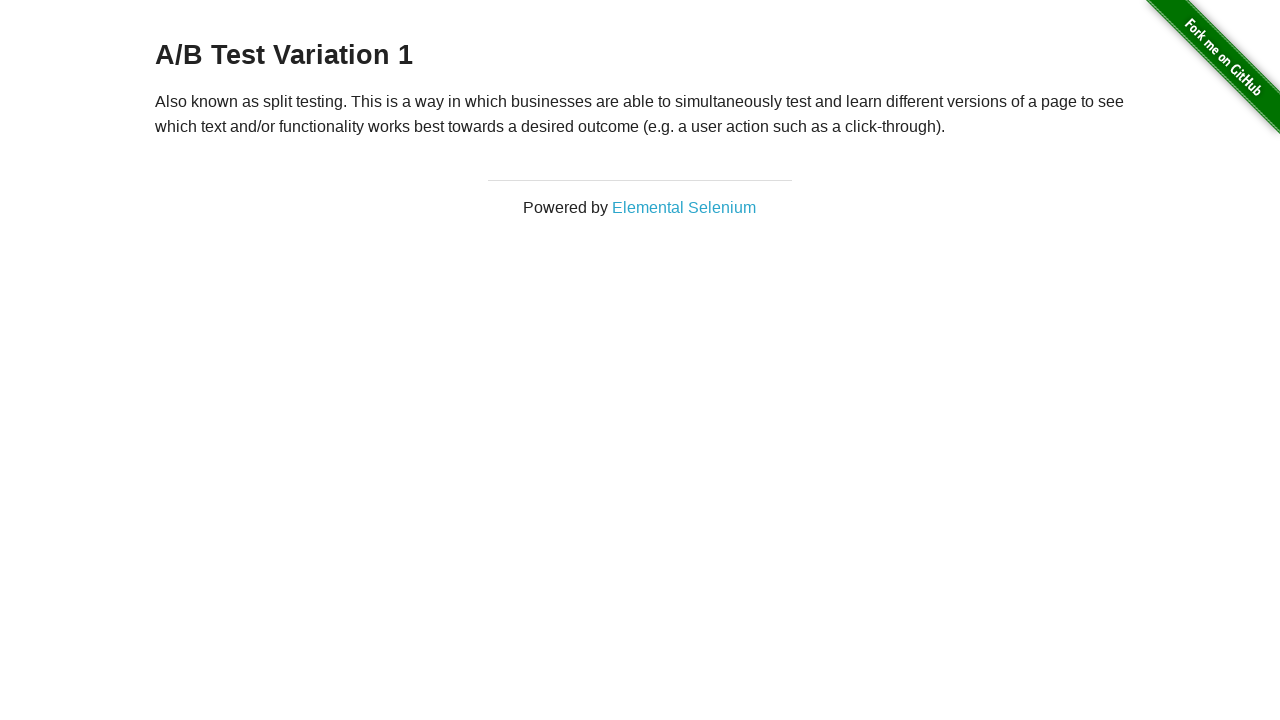

Right-clicked on 'A/B Test Variation' heading on the new page at (640, 56) on internal:role=heading[name="A/B Test Variation"i]
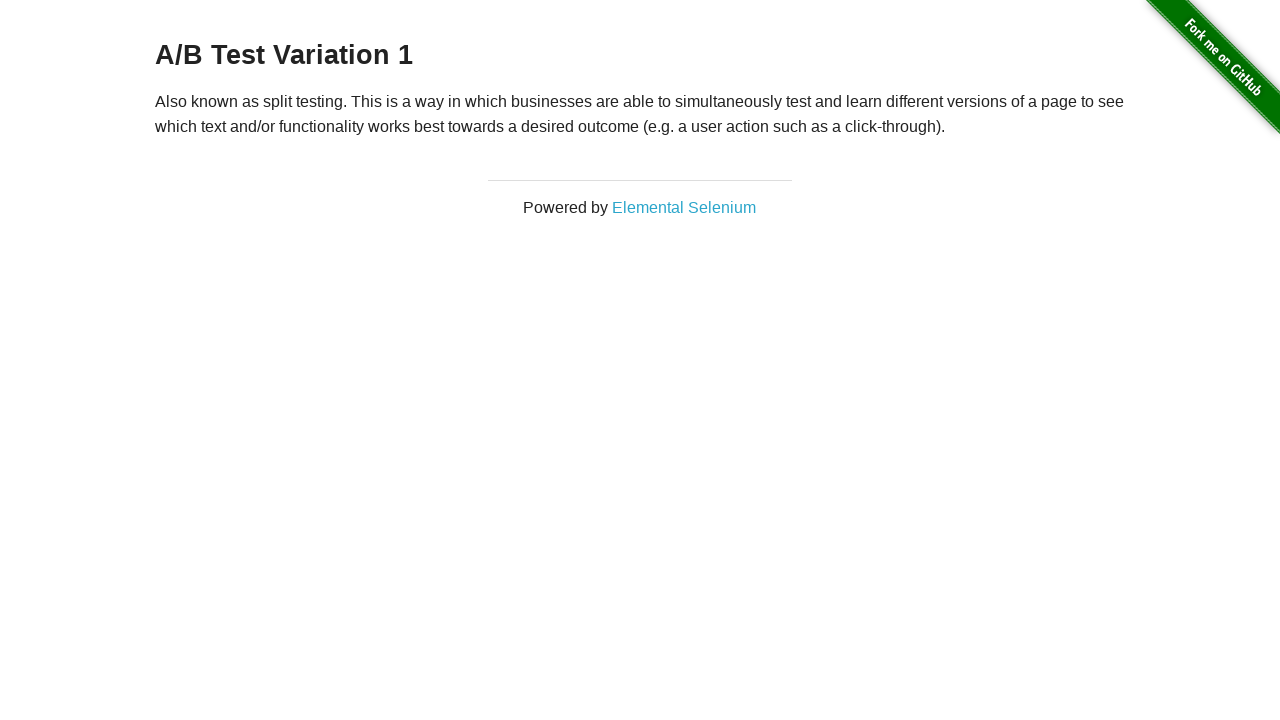

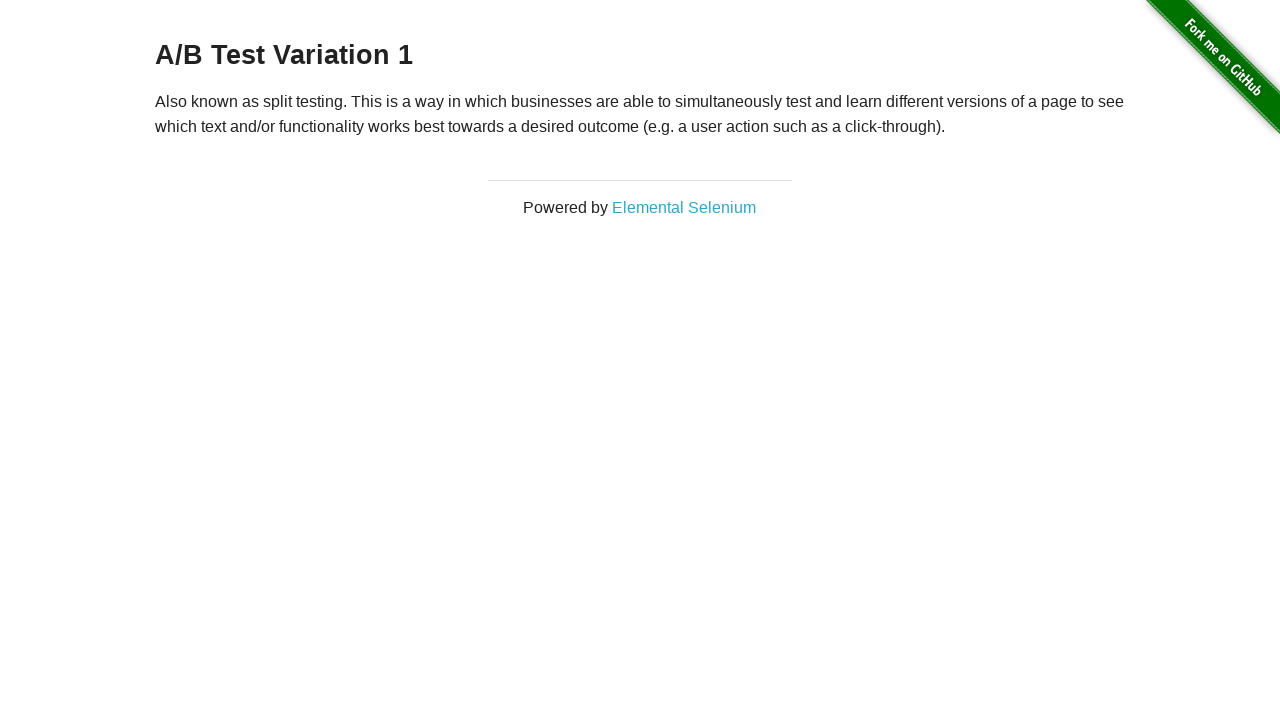